Tests tooltip functionality by hovering over an age input field within an iframe and reading the tooltip text

Starting URL: https://jqueryui.com/tooltip/

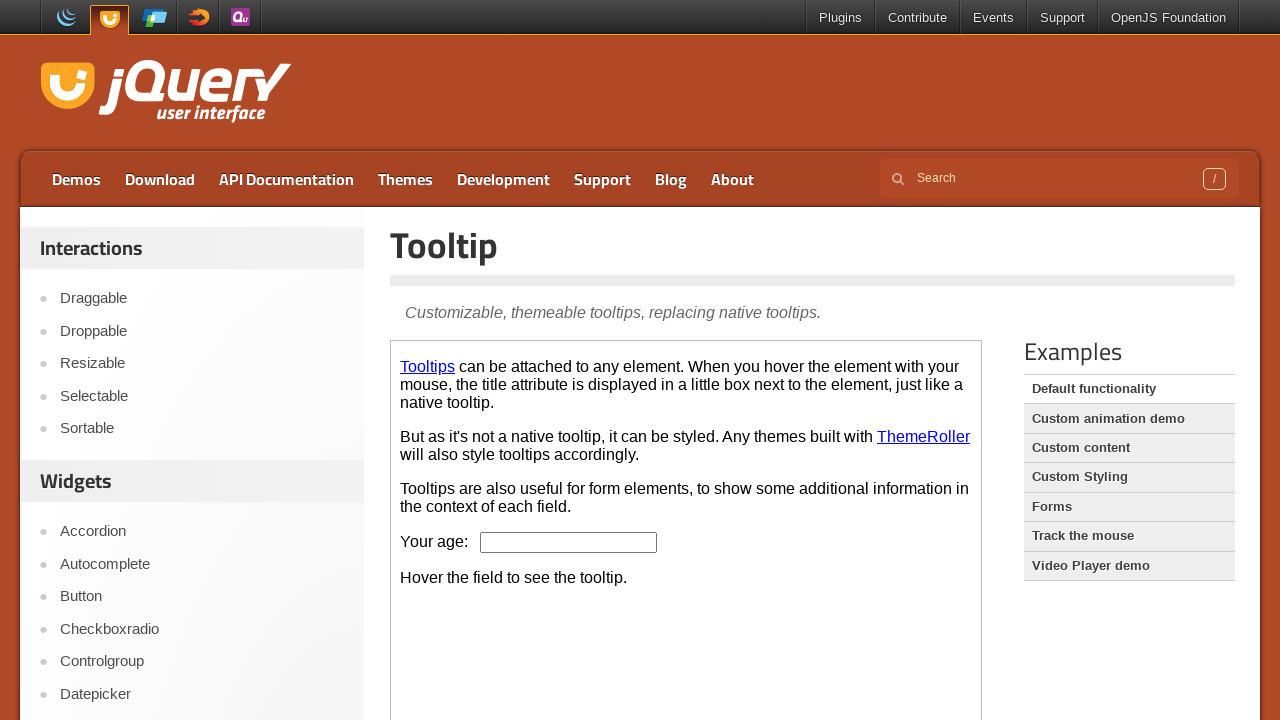

Located the demo iframe containing tooltip demo
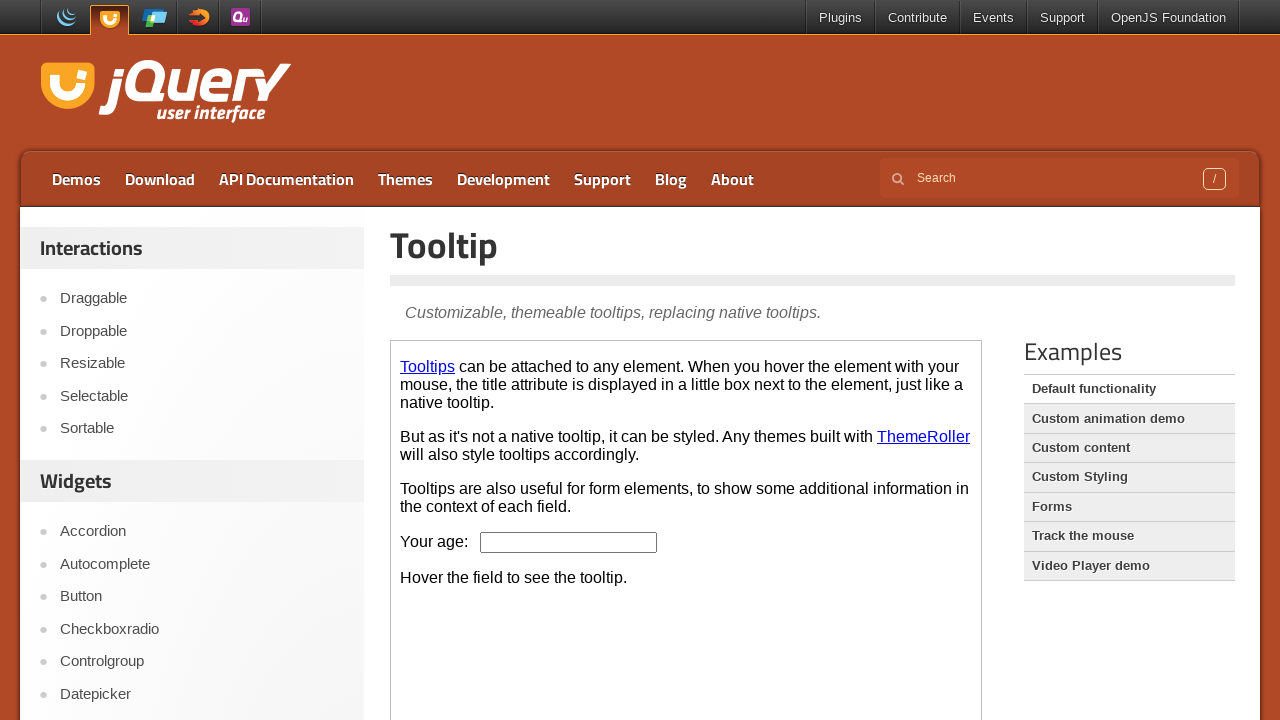

Located the age input field within the iframe
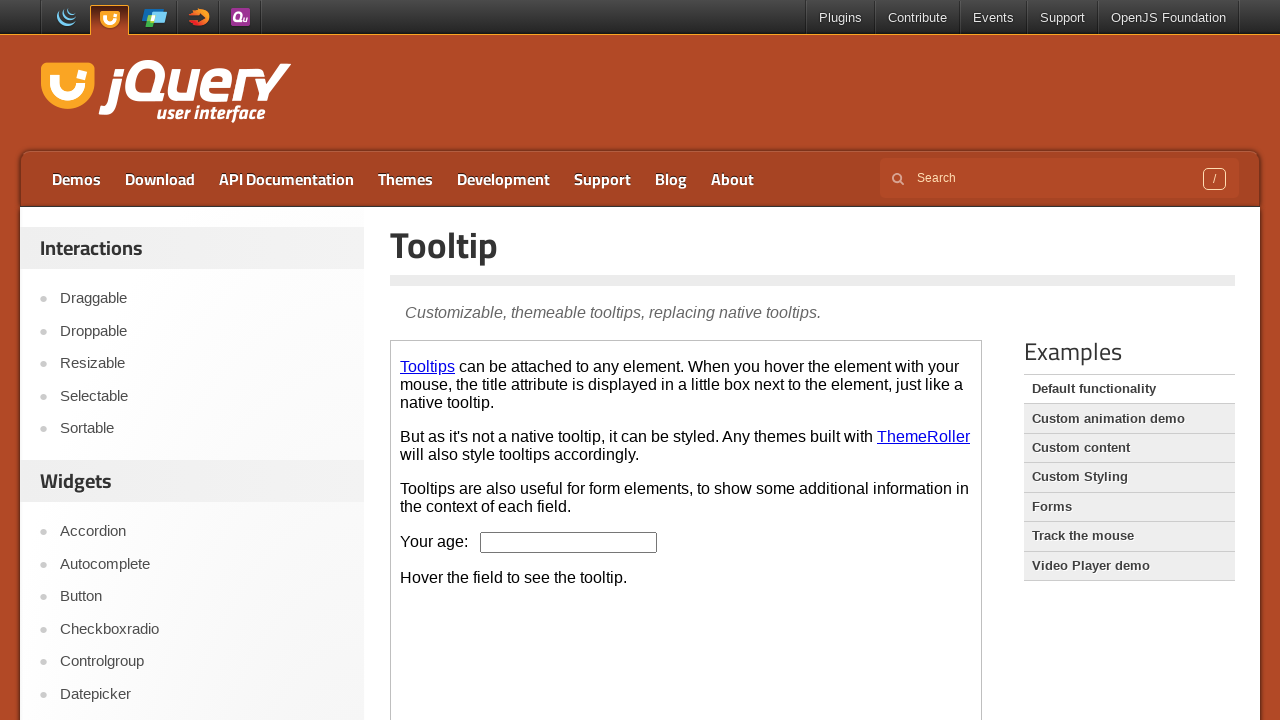

Located the tooltip content element
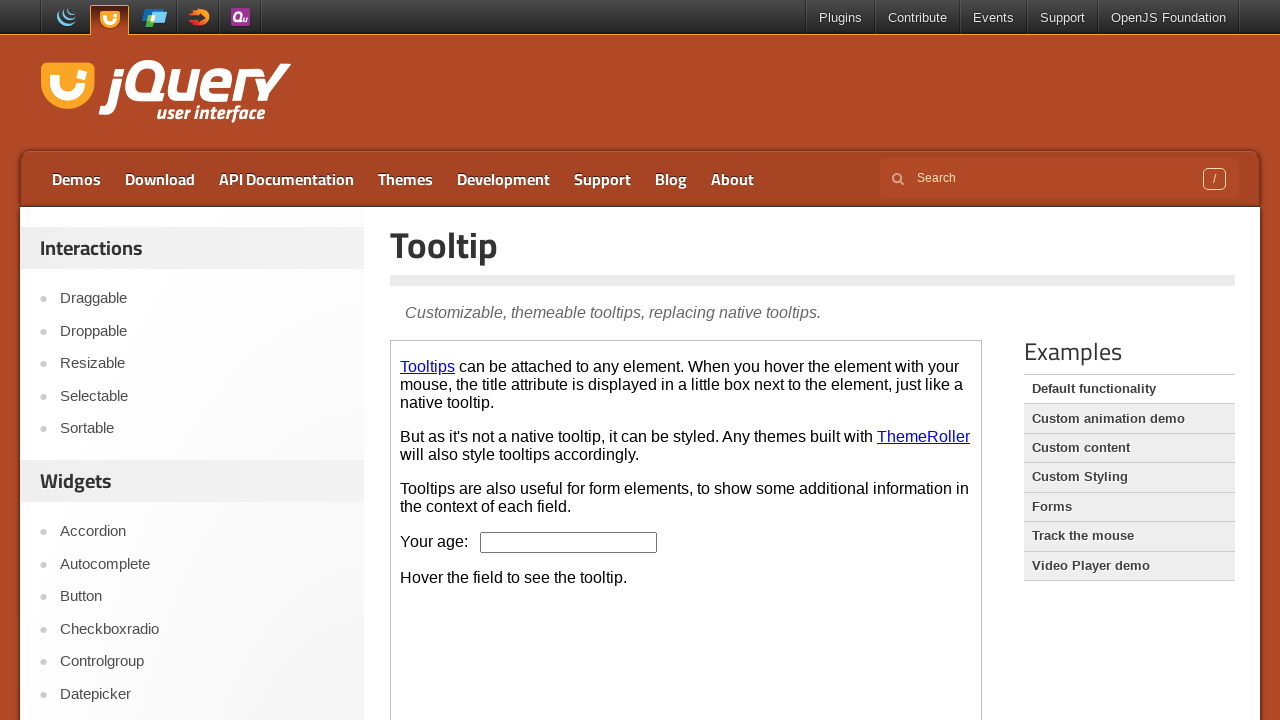

Hovered over the age input field to trigger tooltip at (569, 542) on .demo-frame >> internal:control=enter-frame >> #age
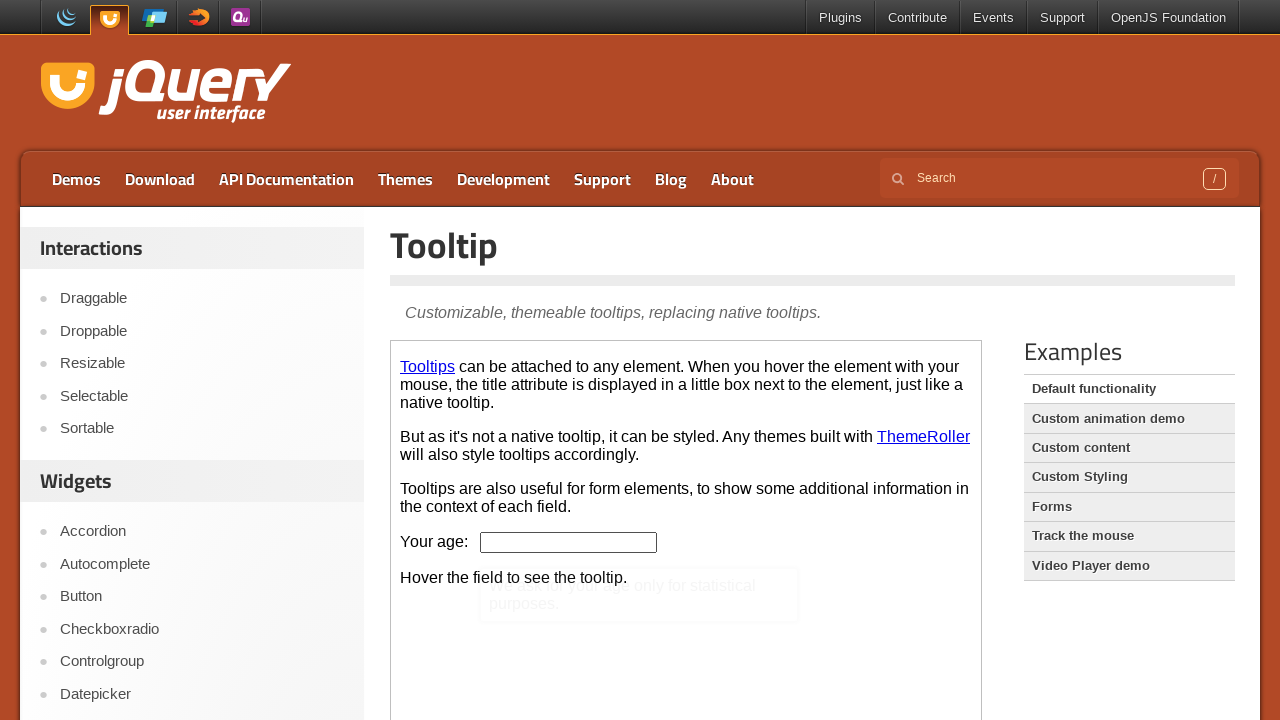

Retrieved tooltip text content
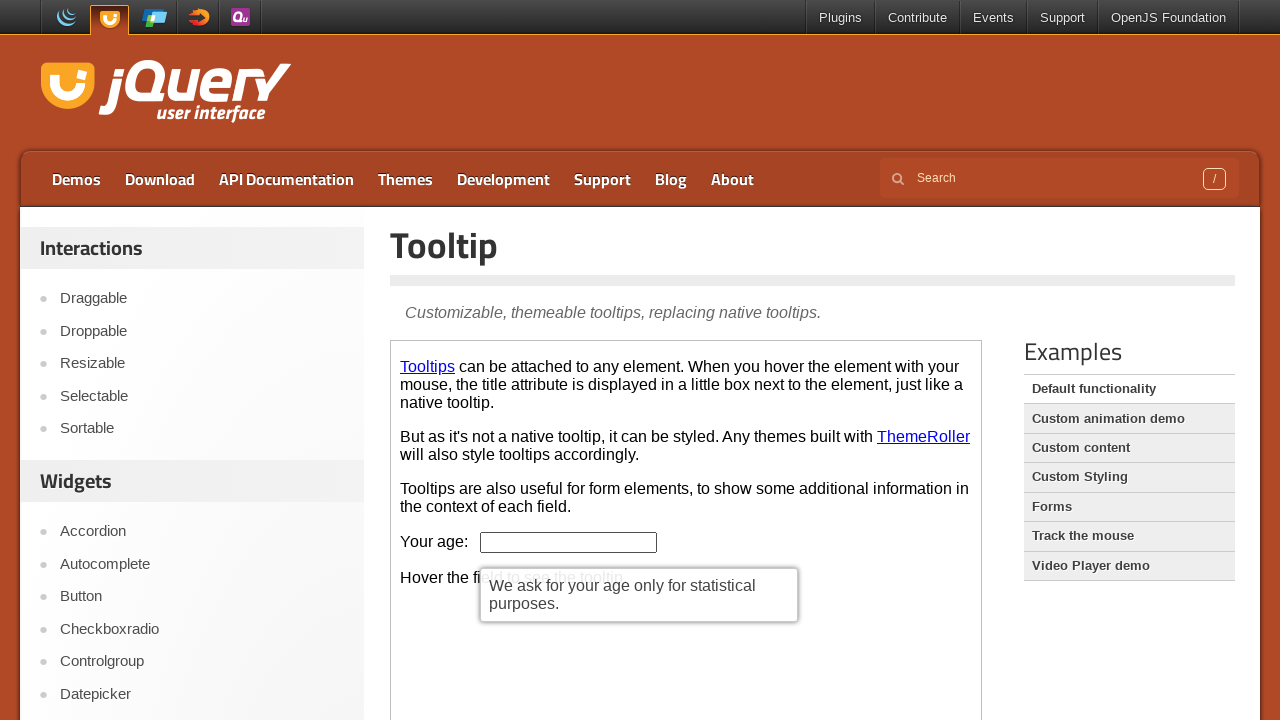

Printed tooltip text: We ask for your age only for statistical purposes.
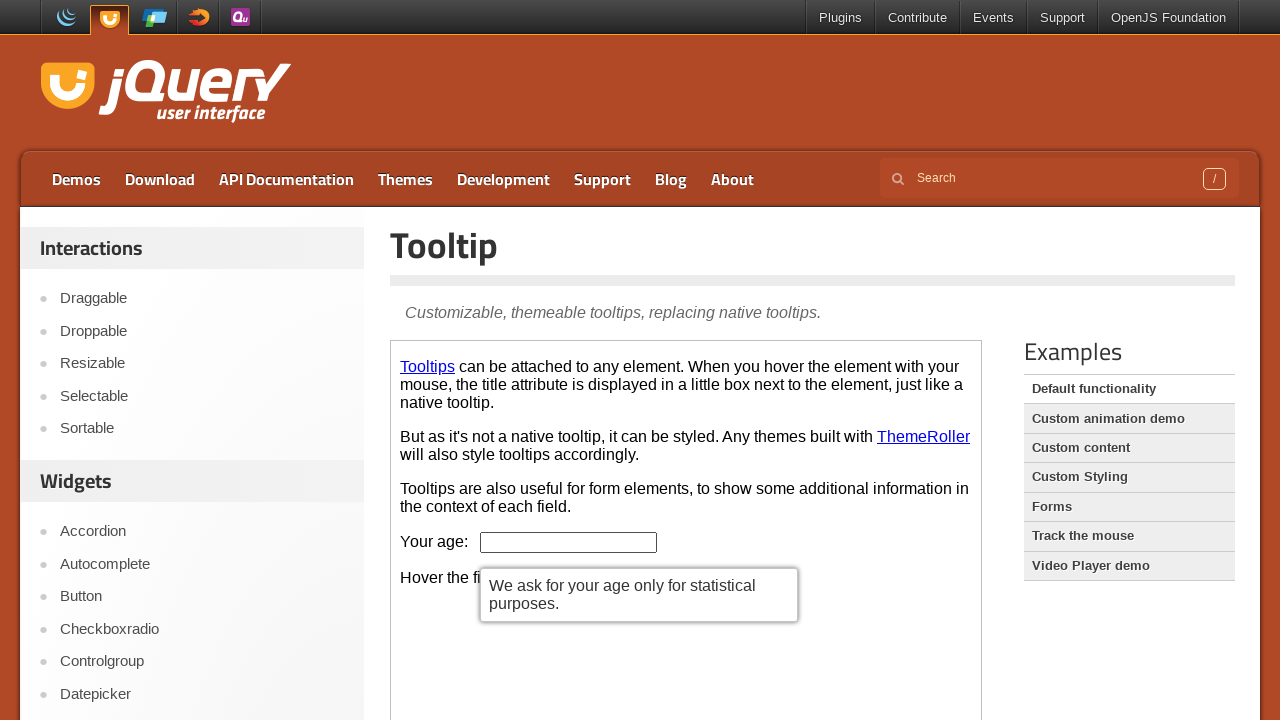

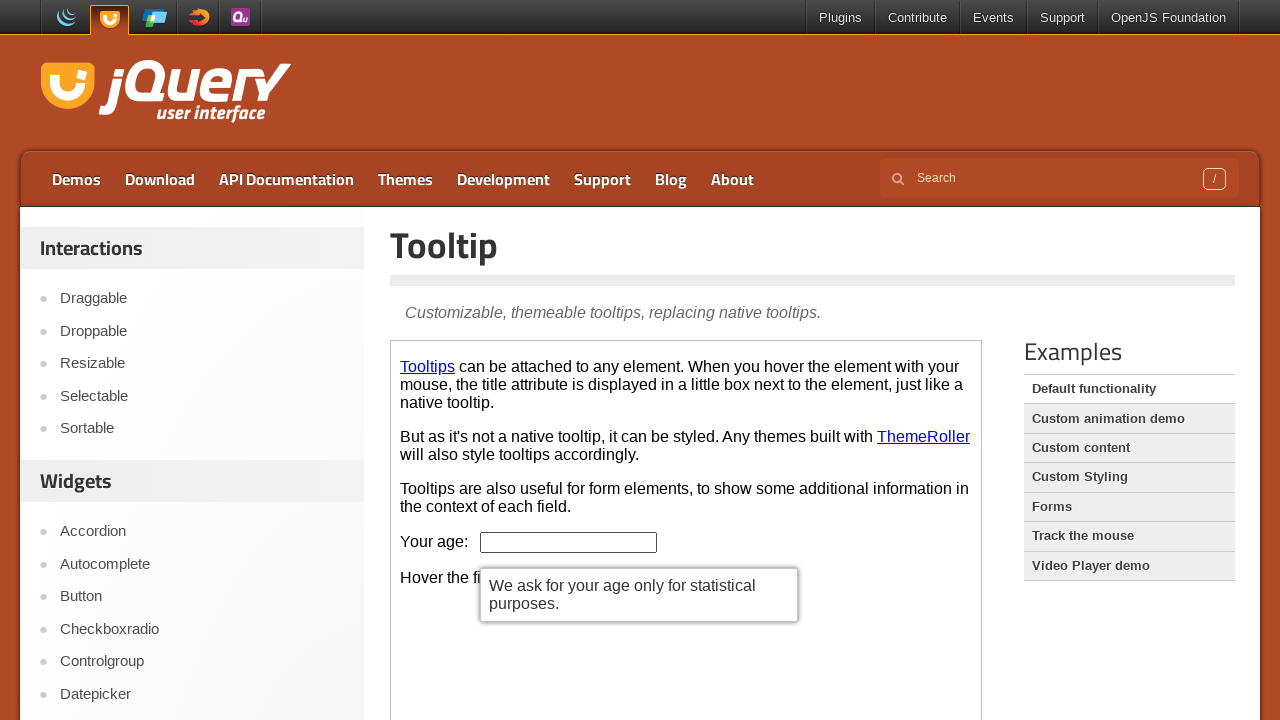